Tests iframe navigation and interaction by switching between single iframes and nested iframes, entering text in input fields within each iframe context, then navigating back to the main page via the Home link.

Starting URL: http://demo.automationtesting.in/Frames.html

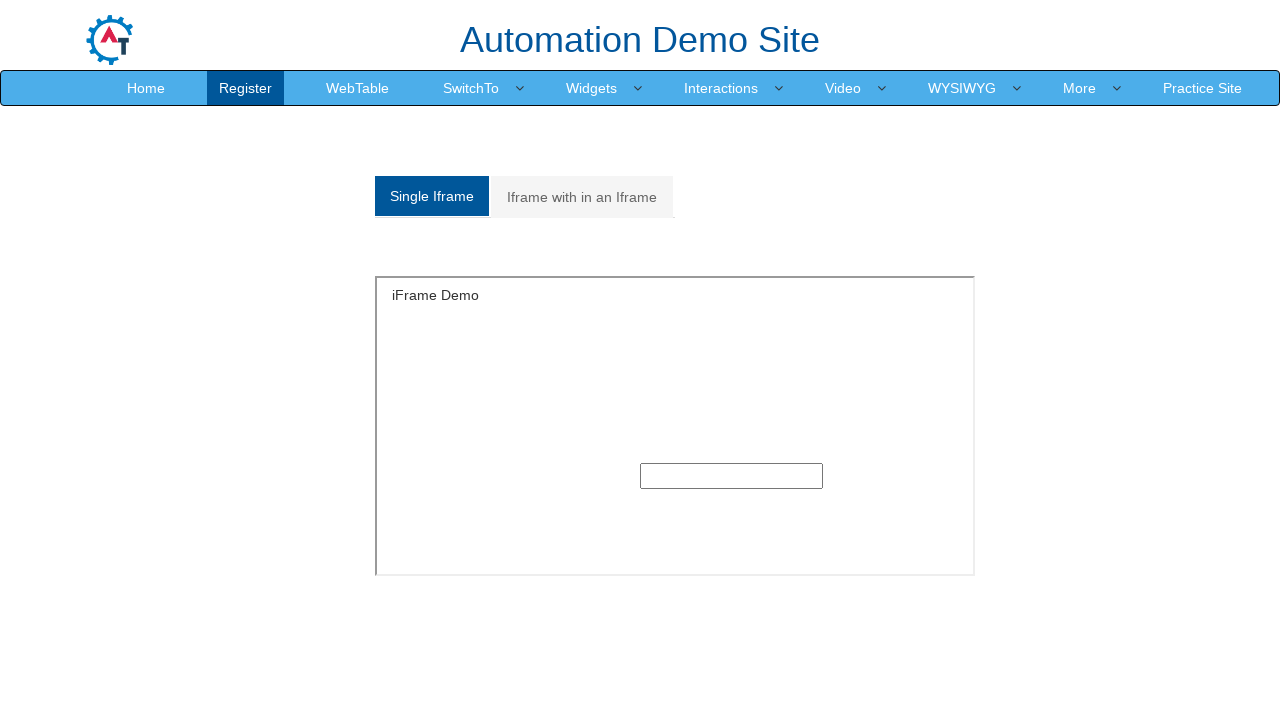

Clicked on Single Iframe button at (432, 196) on xpath=//a[contains(text(),'Single Iframe ')]
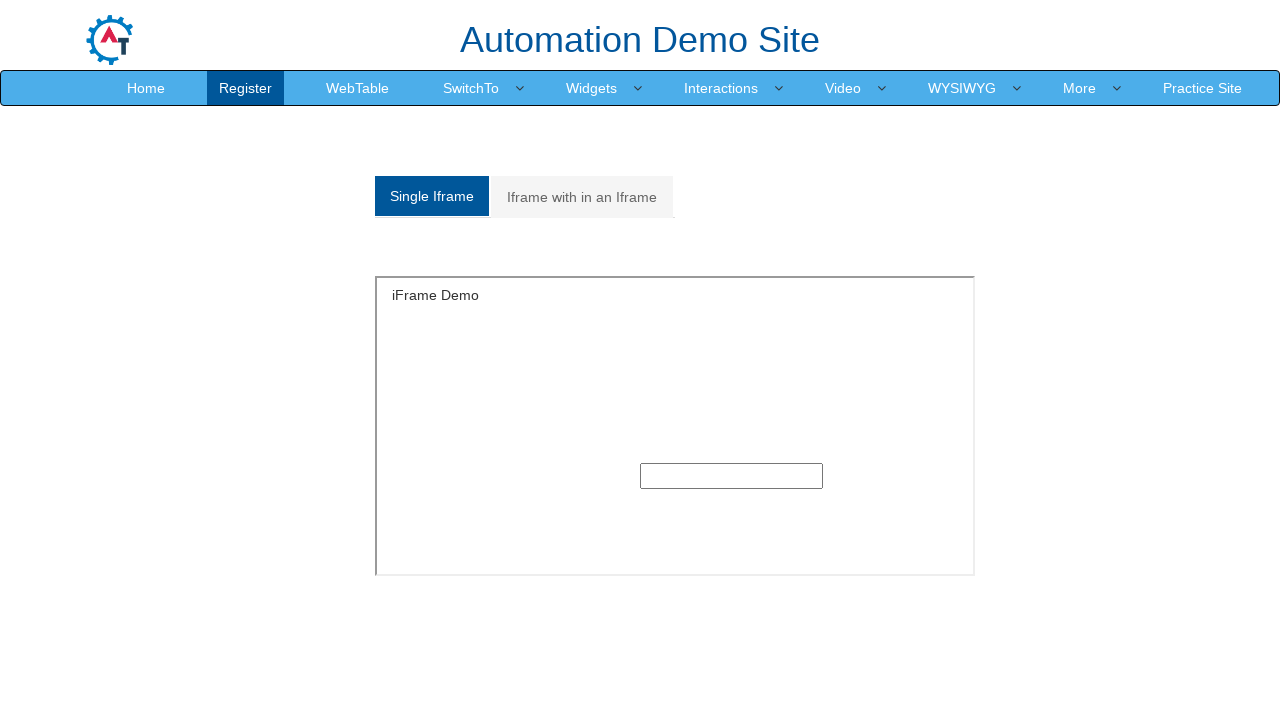

Located single iframe element
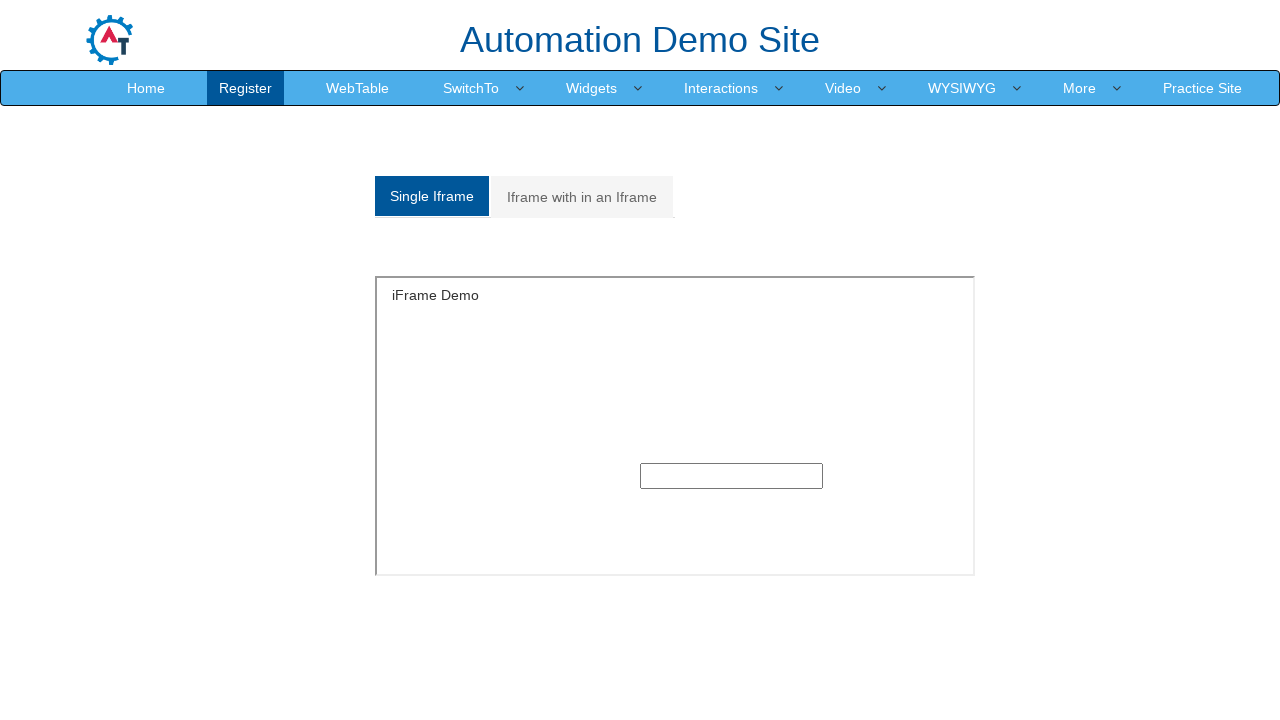

Entered text 'Accessing Iframe' in single iframe input field on iframe#singleframe >> internal:control=enter-frame >> input[type='text']
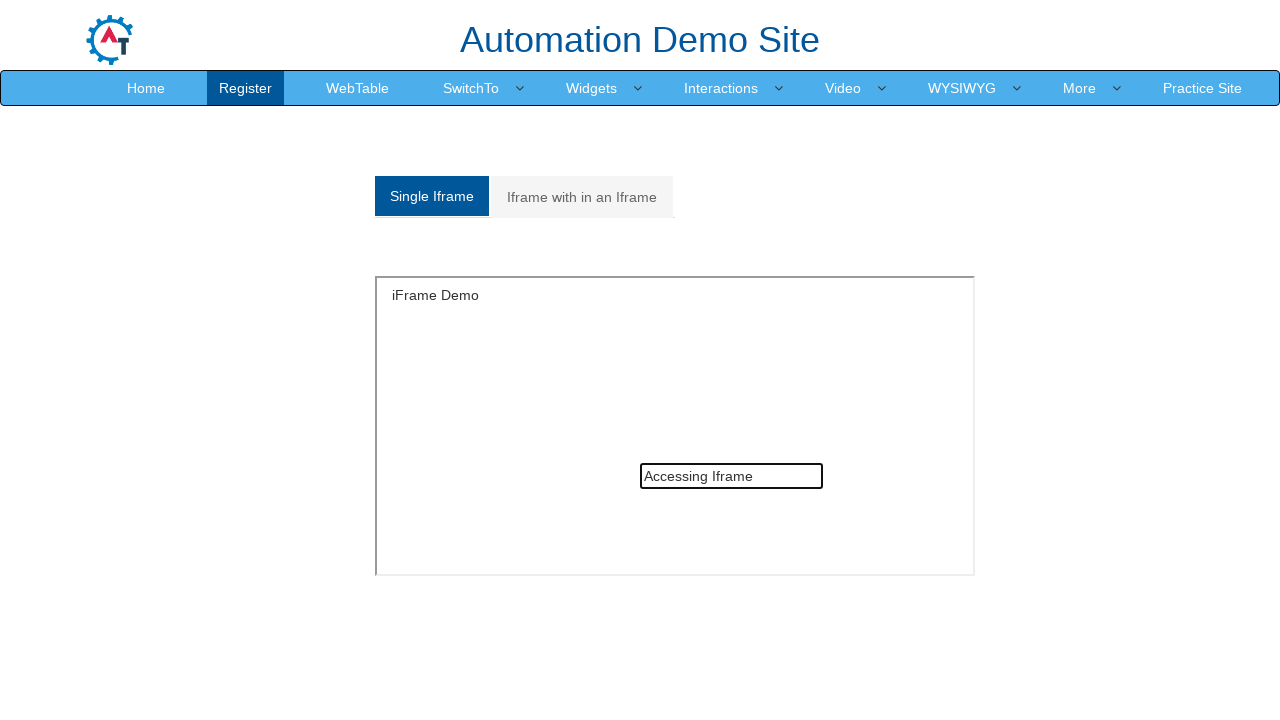

Clicked on Iframe with in an Iframe button at (582, 197) on xpath=//a[contains(text(),'Iframe with in an Iframe')]
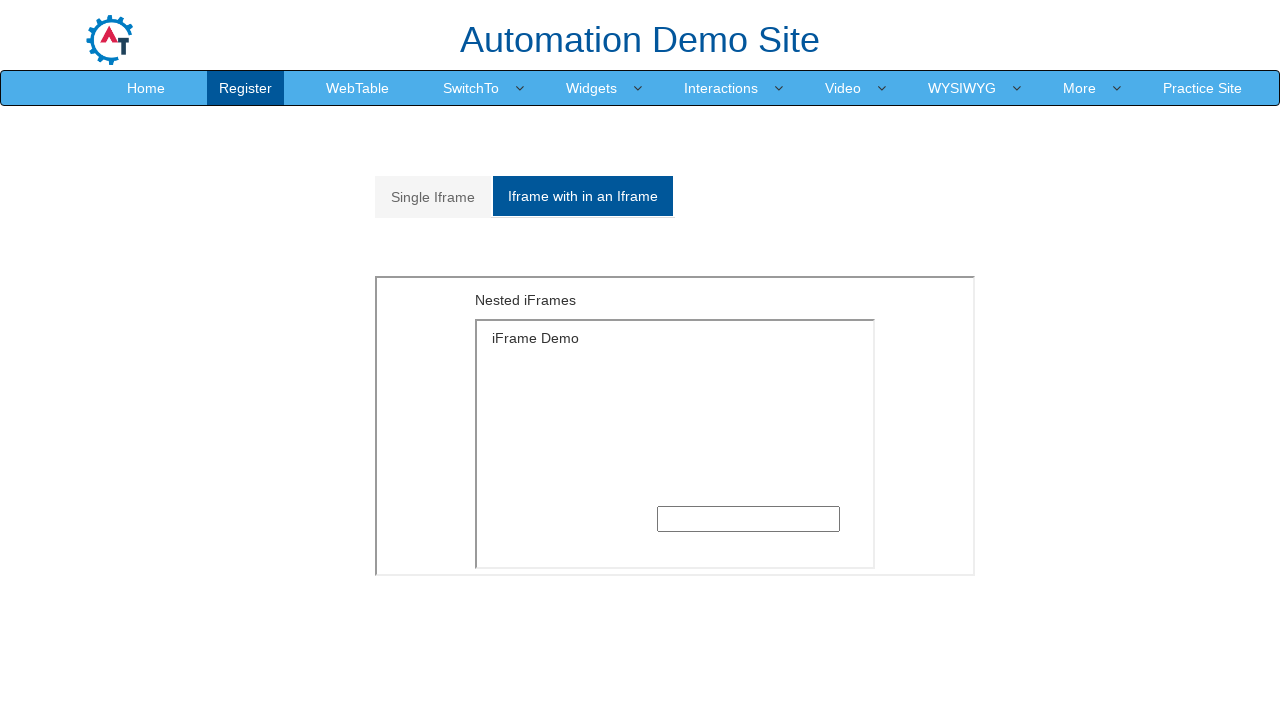

Located outer iframe
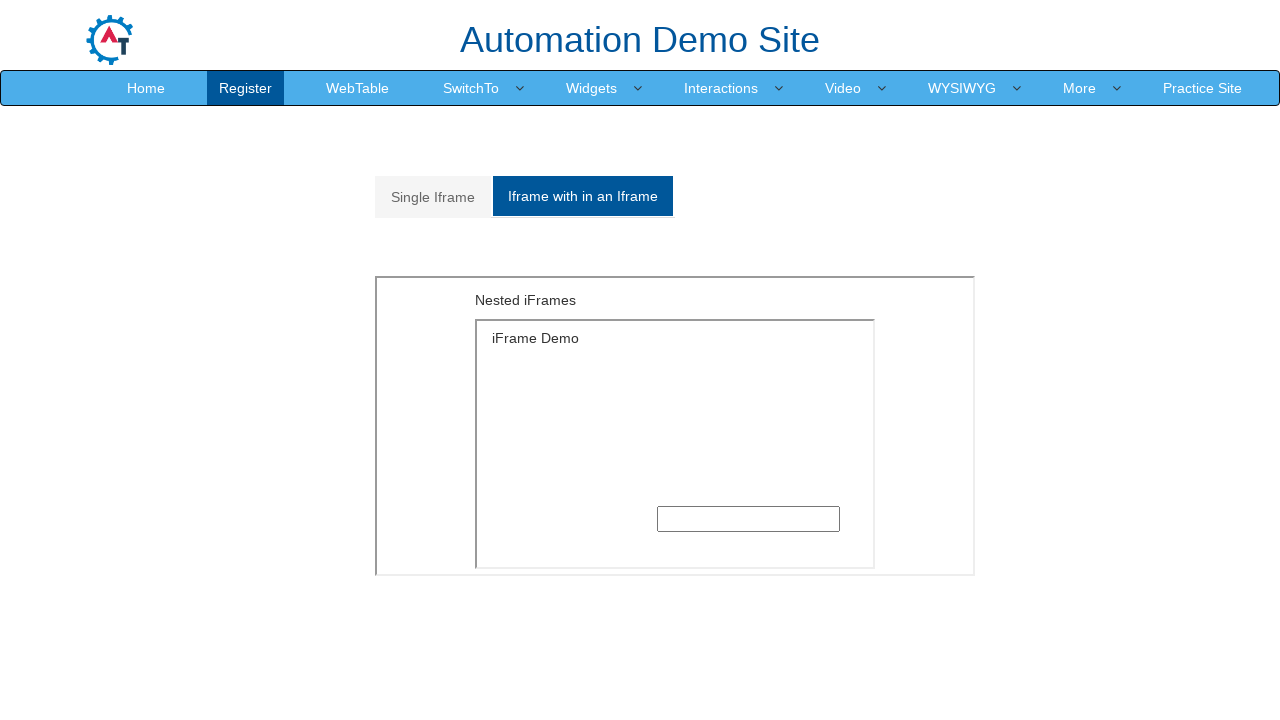

Located inner iframe nested within outer iframe
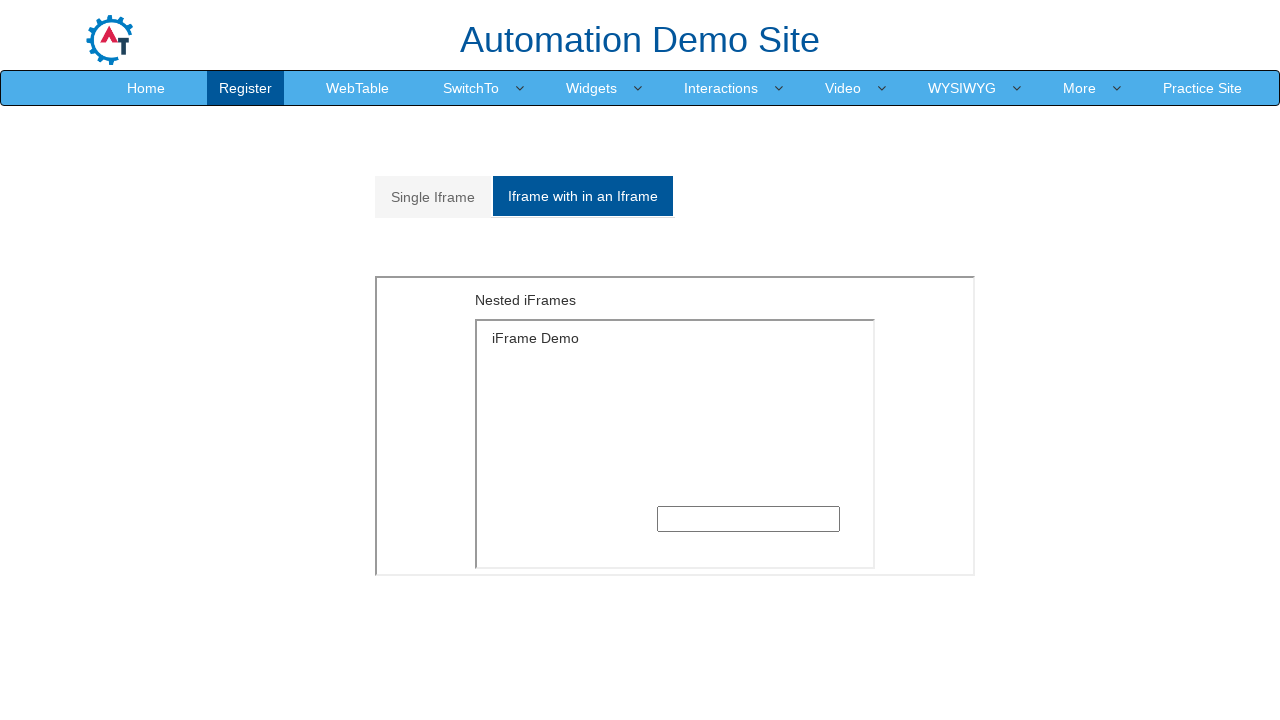

Entered text 'Iframe is easy' in nested iframe input field on iframe[src='MultipleFrames.html'] >> internal:control=enter-frame >> iframe[src=
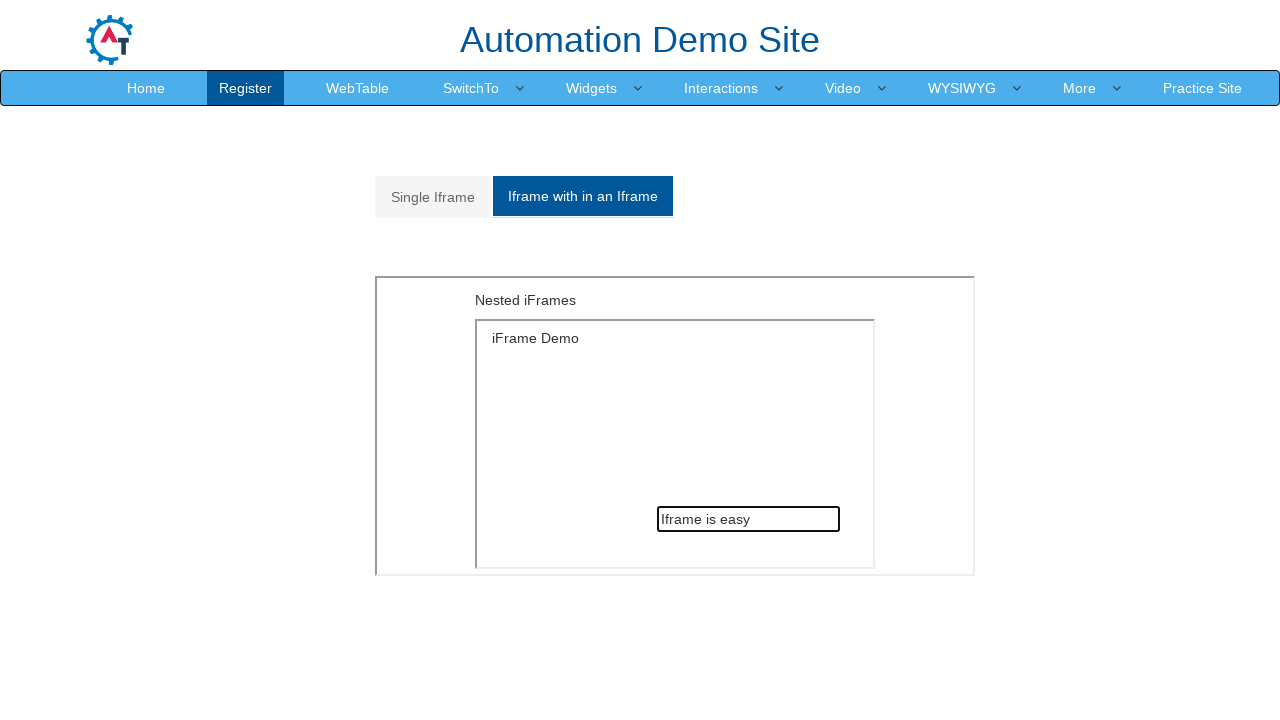

Clicked Home button to navigate back to main page at (146, 88) on text=Home
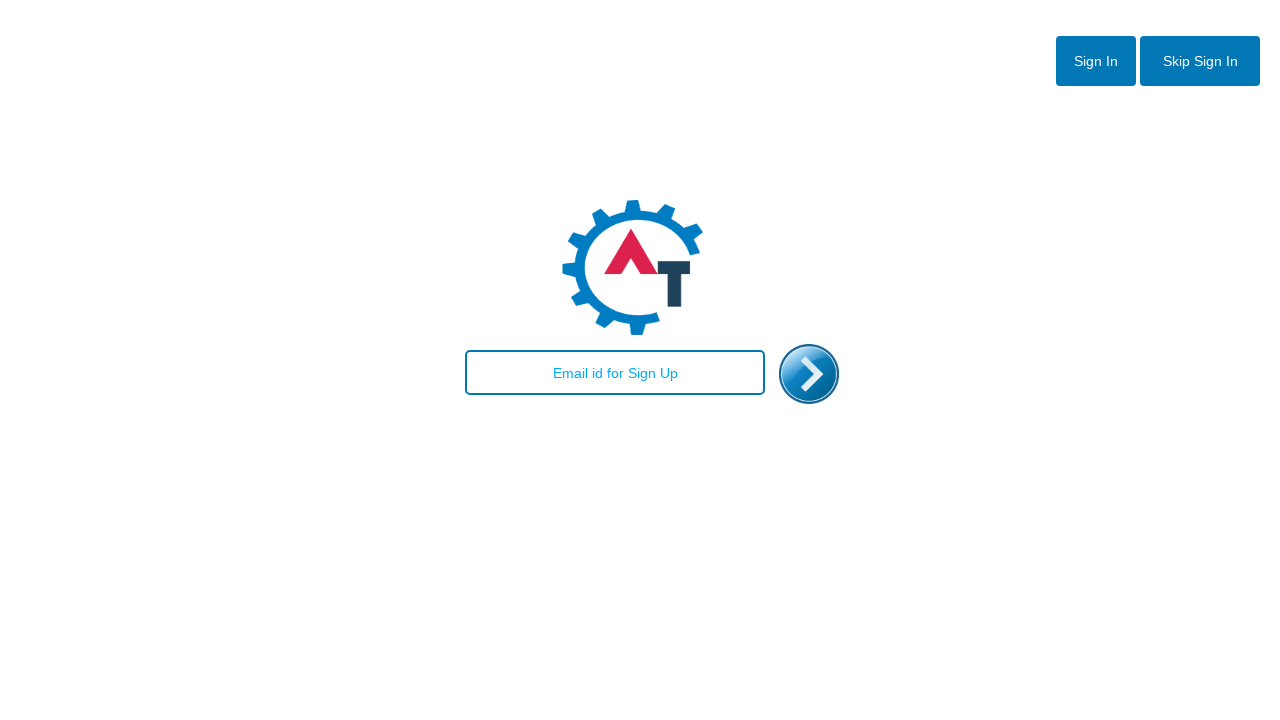

Page finished loading after navigation to Home
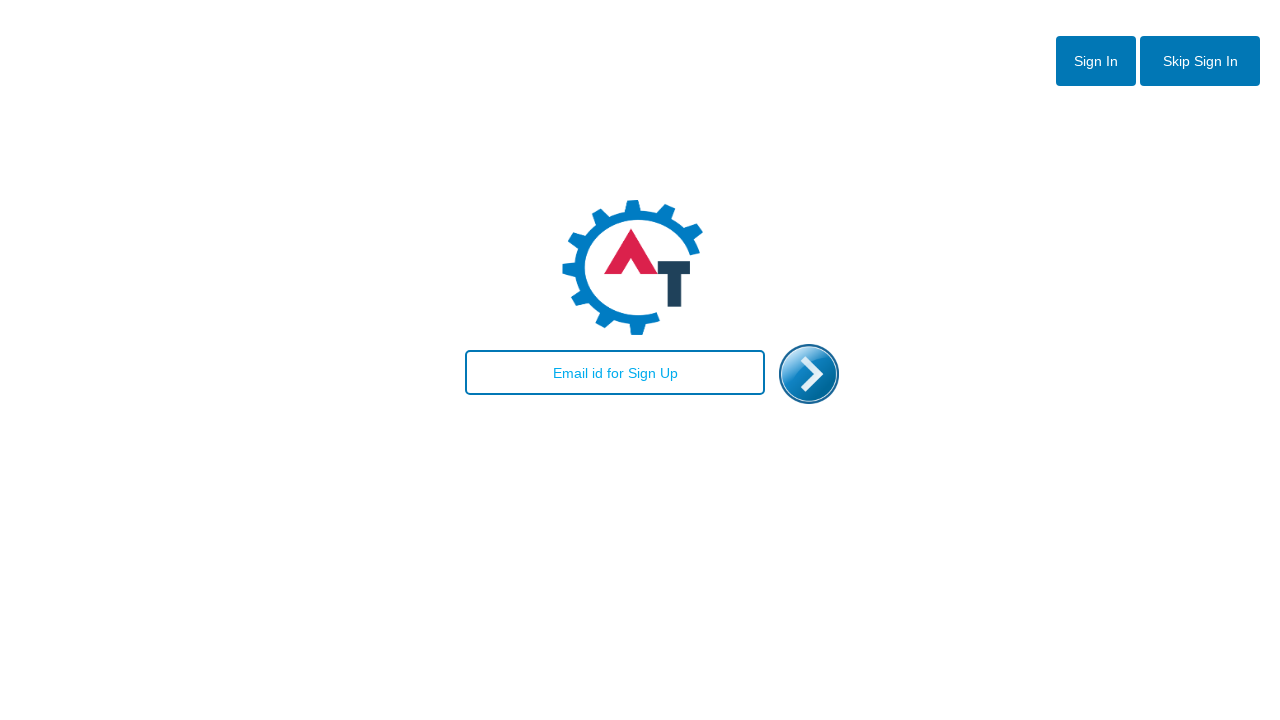

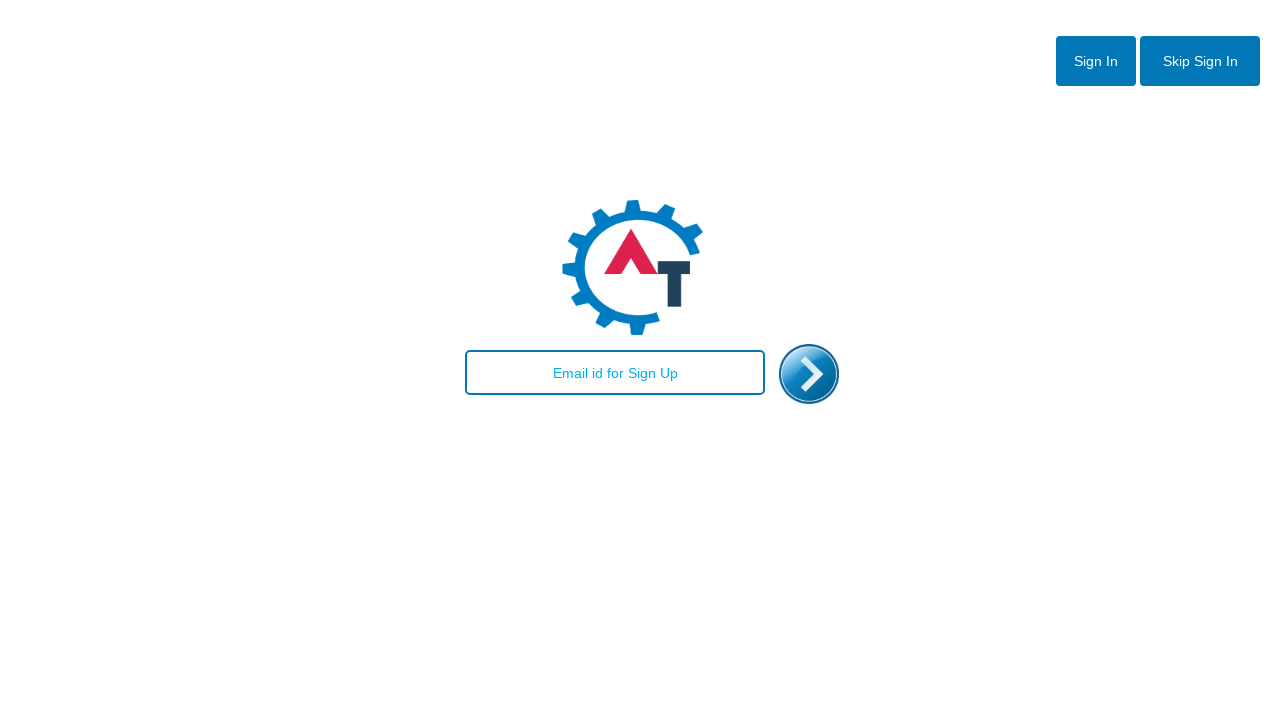